Tests dynamic loading by clicking a start button and waiting for a hidden element to become visible, then verifying the displayed text

Starting URL: http://the-internet.herokuapp.com/dynamic_loading/1

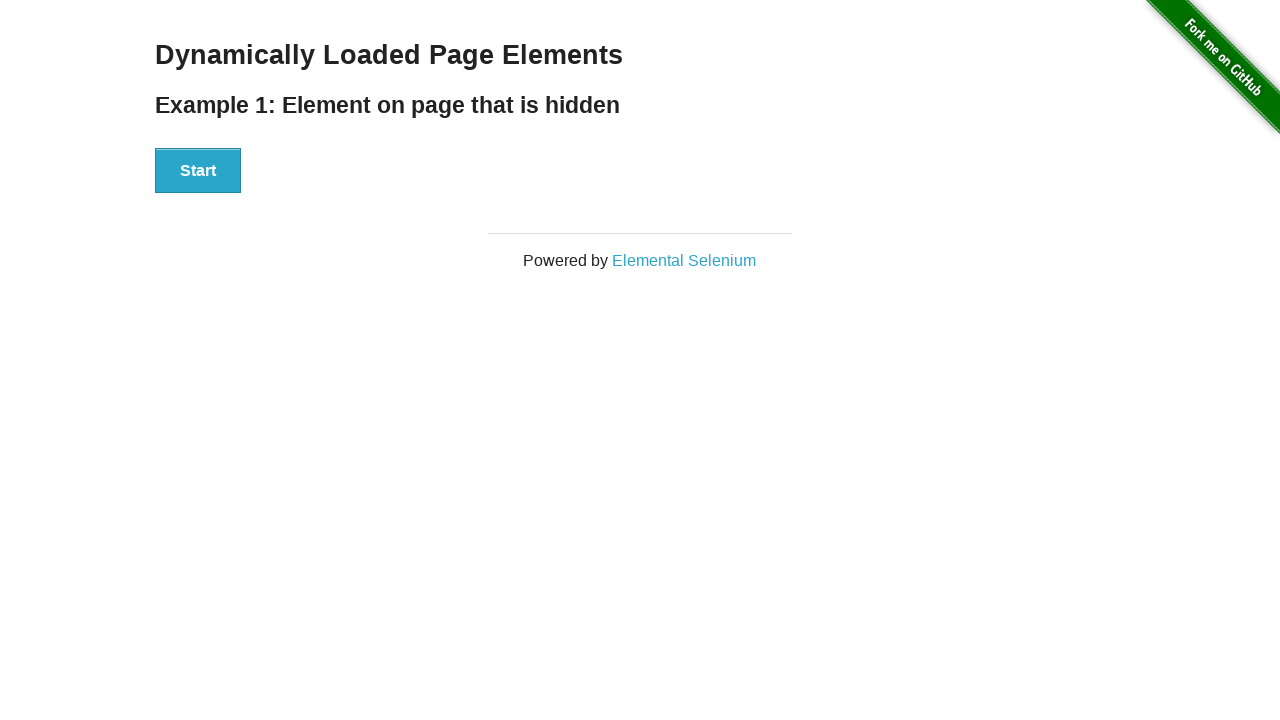

Clicked start button to trigger dynamic loading at (198, 171) on xpath=//div[@id='start']//button
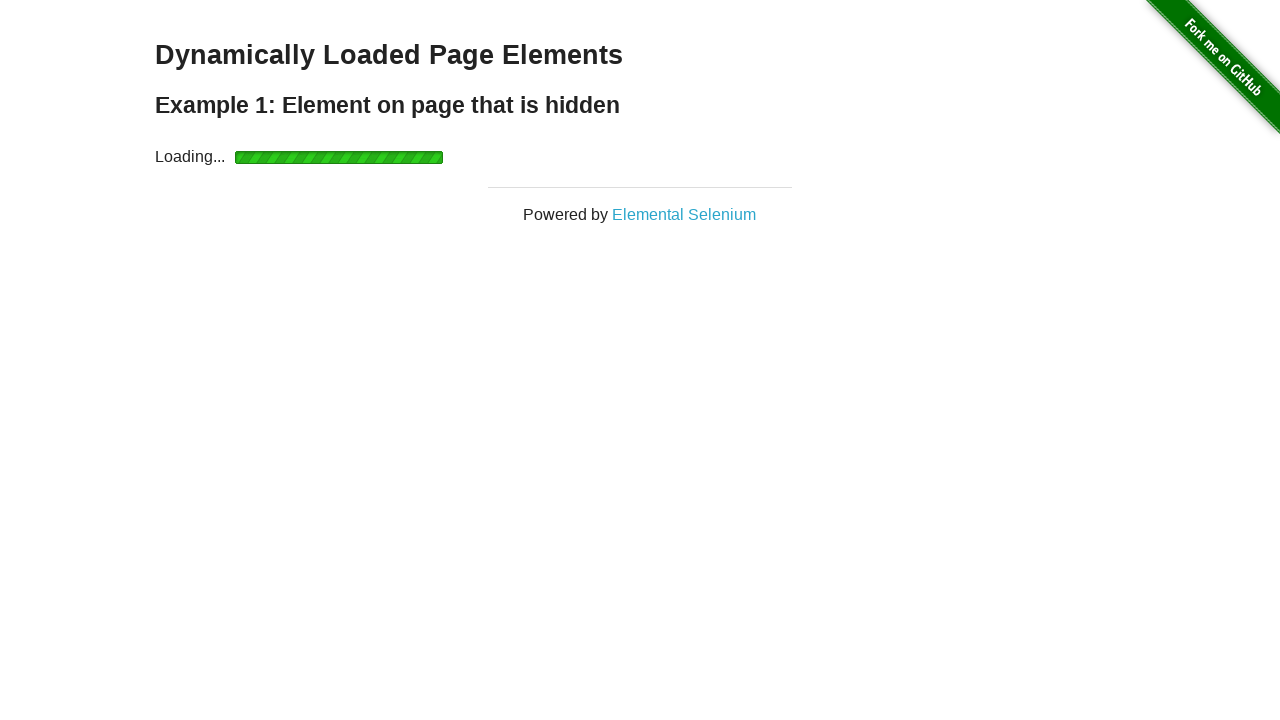

Waited for finish element to become visible
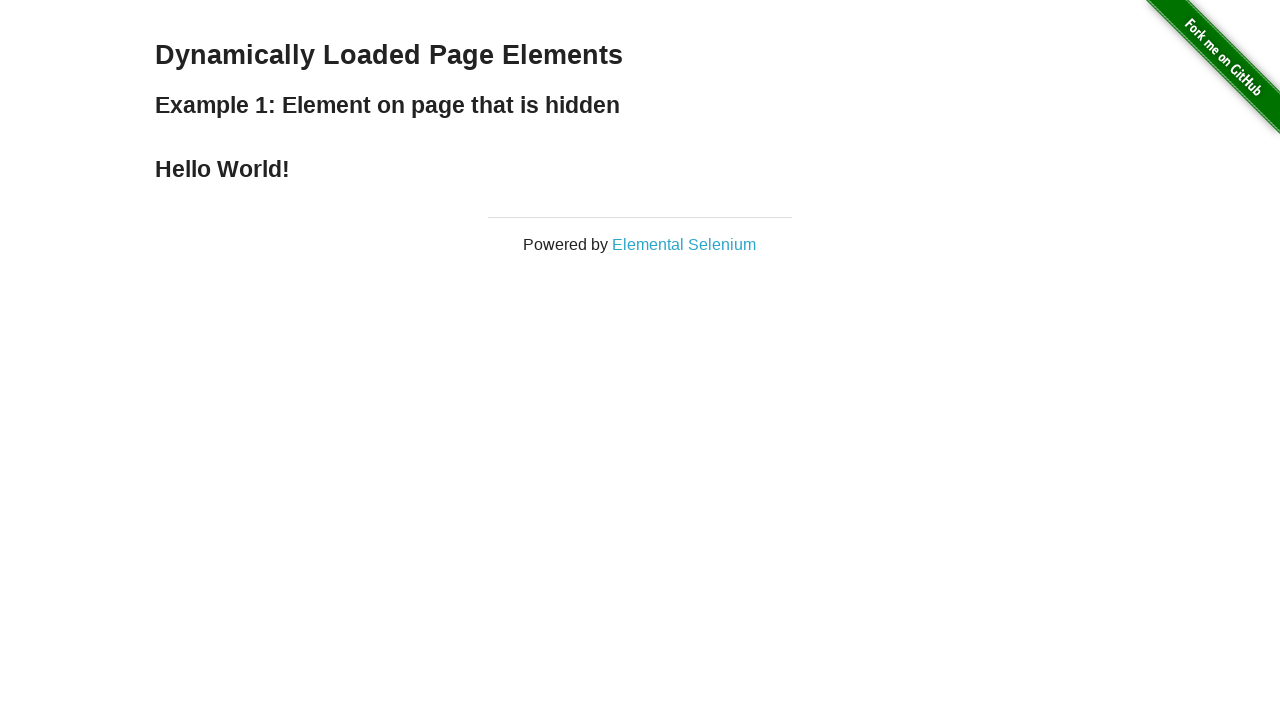

Retrieved text content from finish element
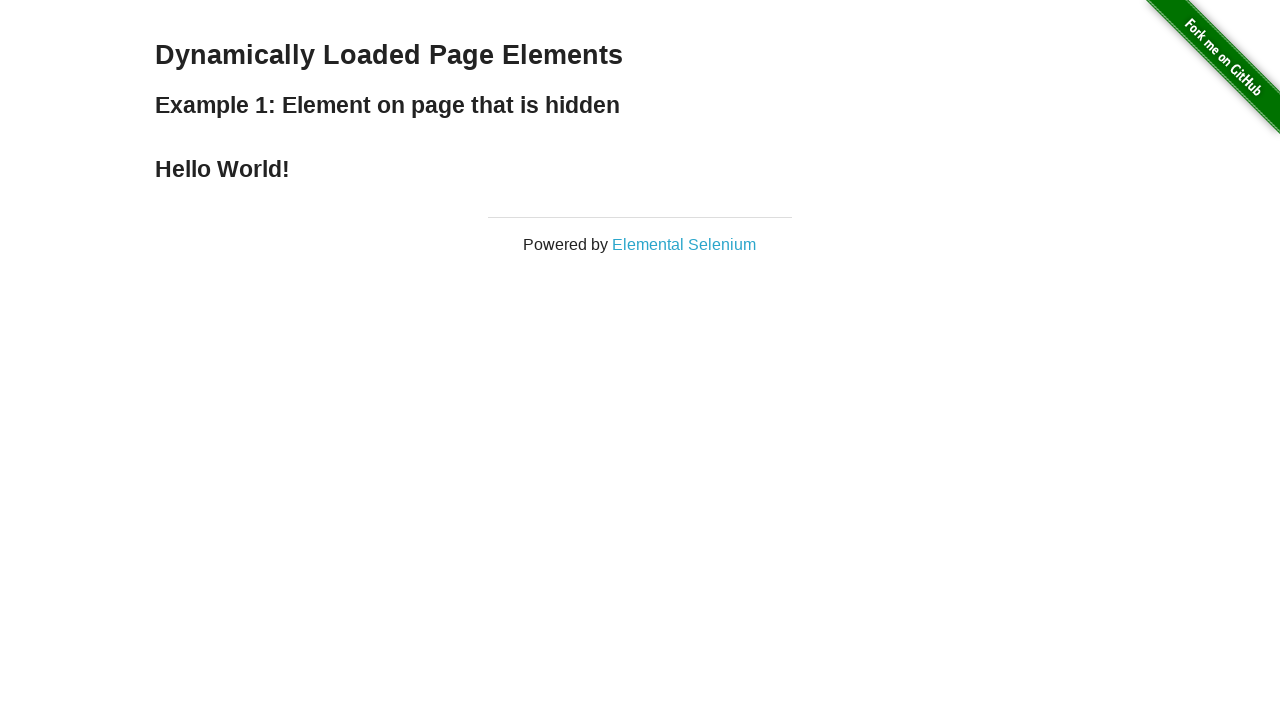

Verified finish element displays 'Hello World!'
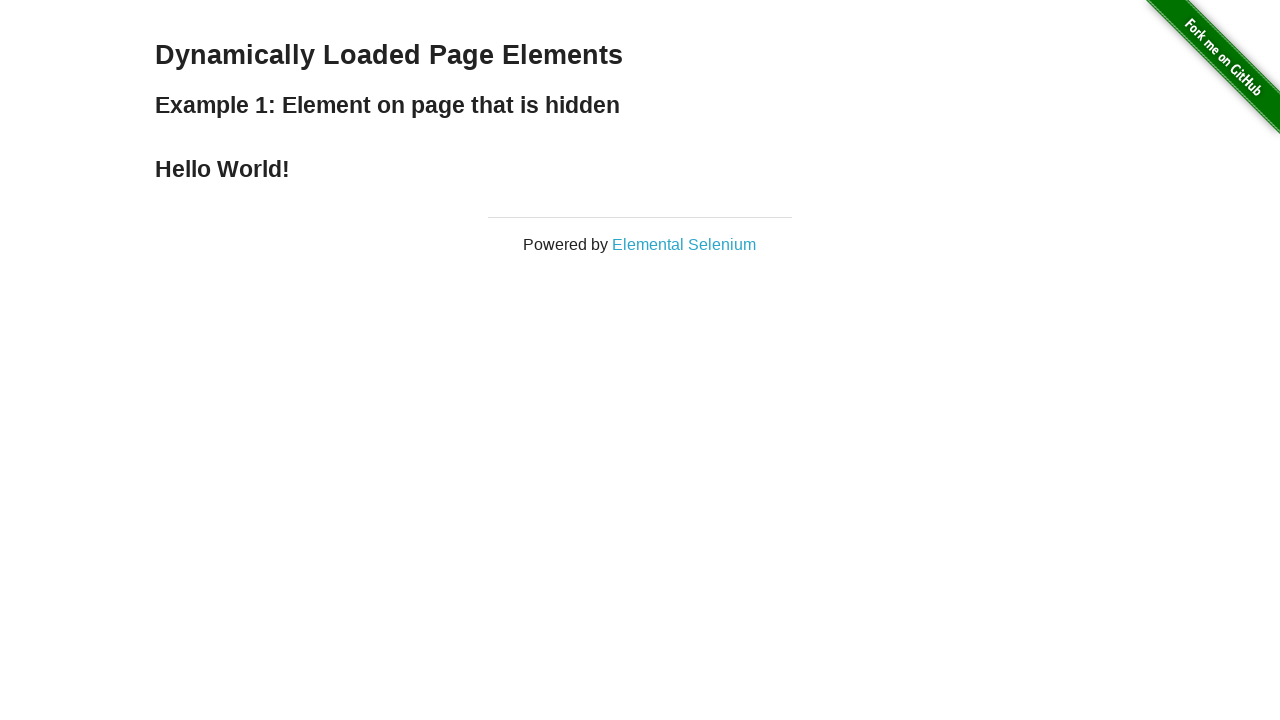

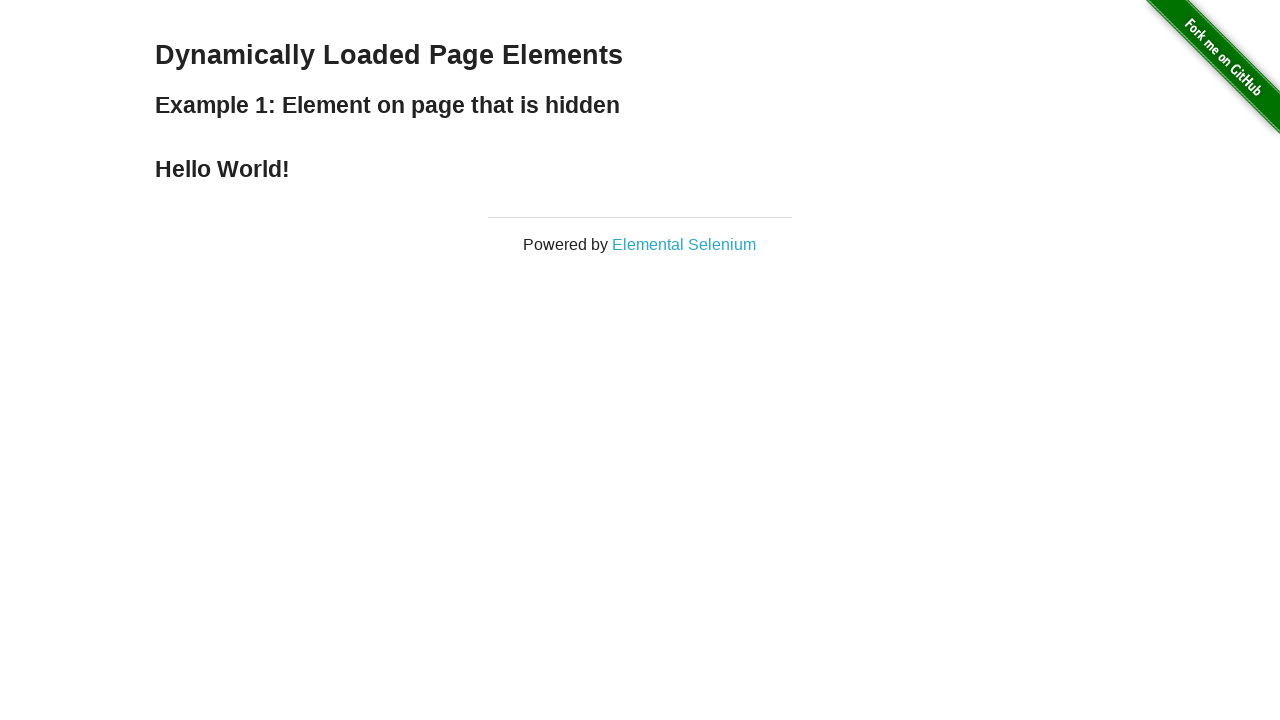